Tests the browser windows functionality by clicking the "New Window" button three times to open multiple child windows

Starting URL: https://demoqa.com/browser-windows

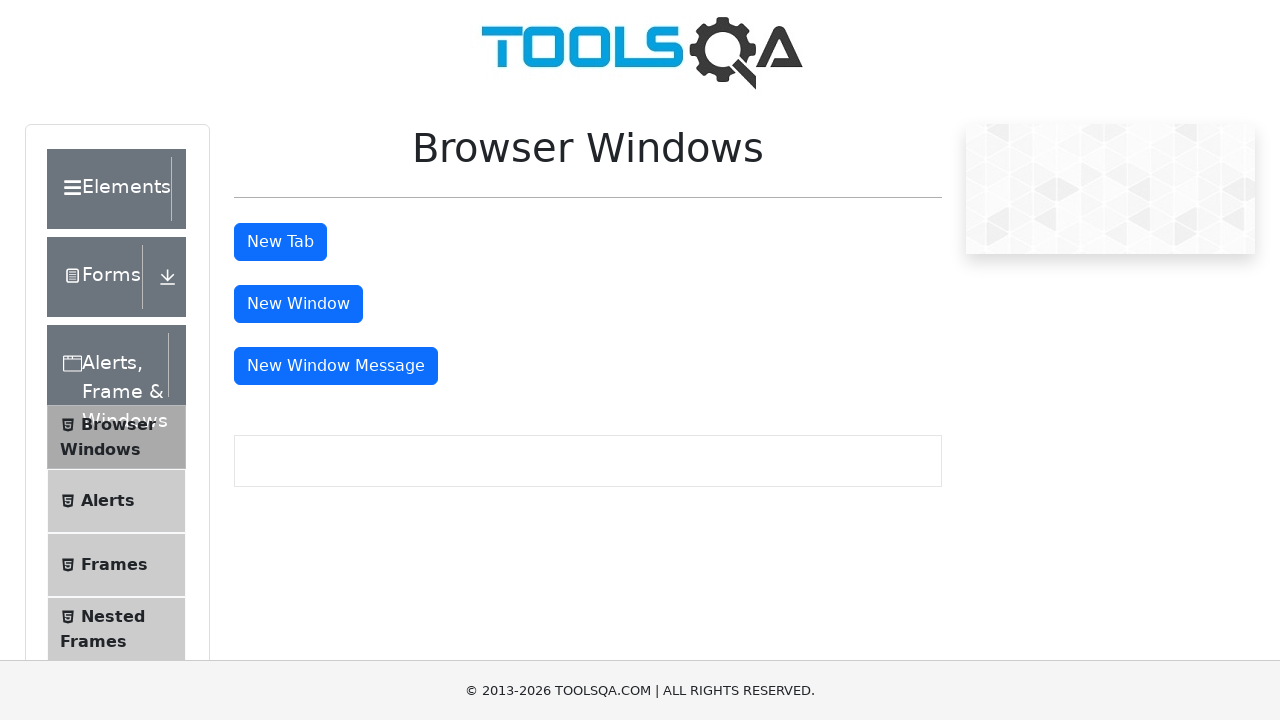

Navigated to browser windows demo page
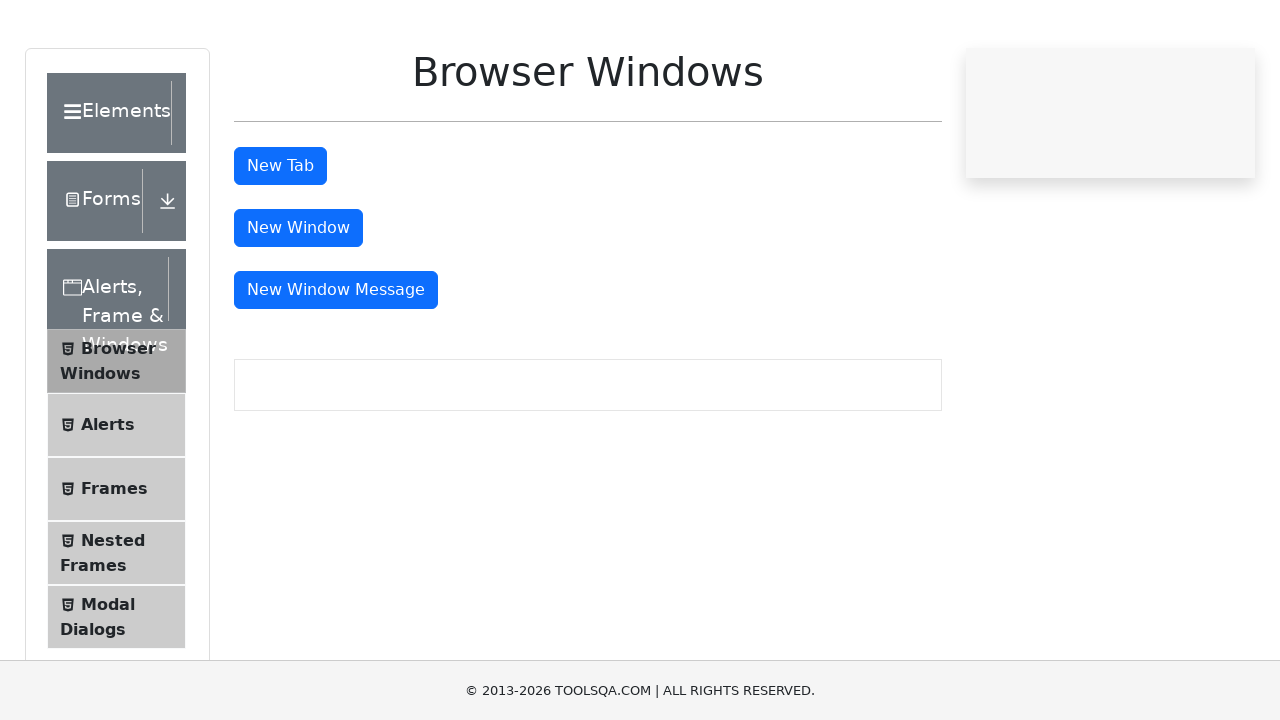

Clicked 'New Window' button - first time at (298, 304) on #windowButton
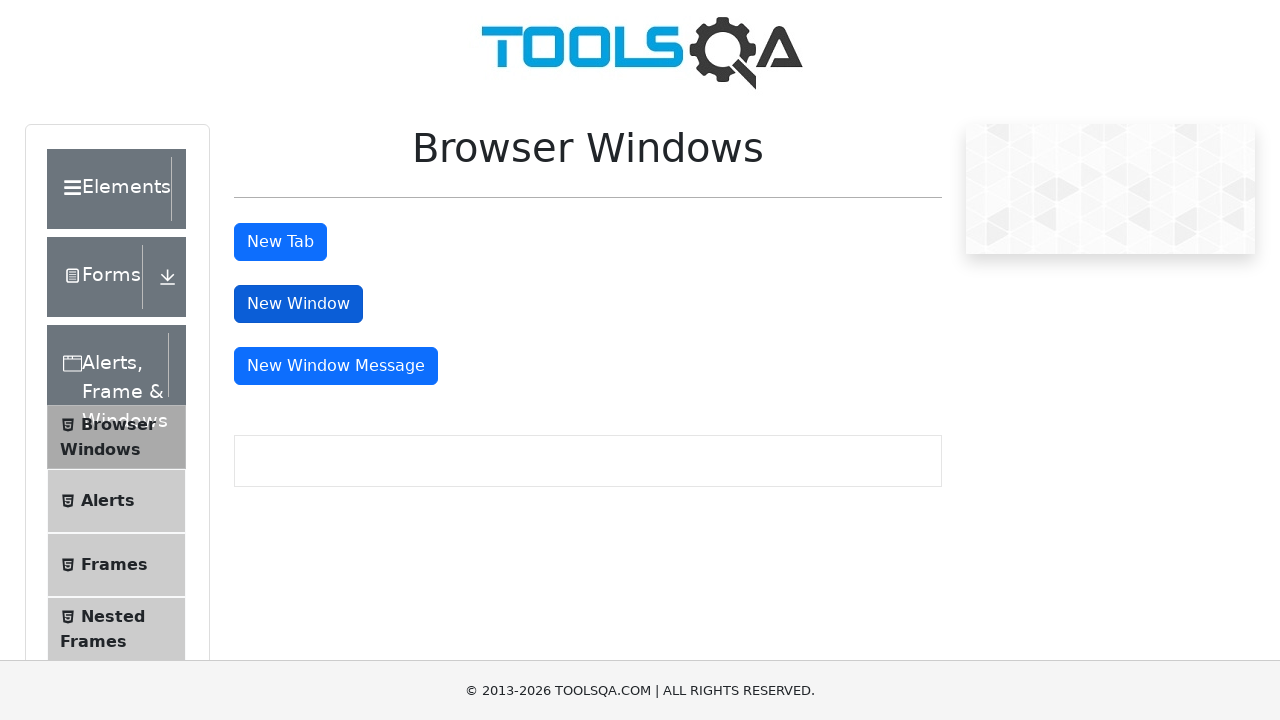

Clicked 'New Window' button - second time at (298, 304) on #windowButton
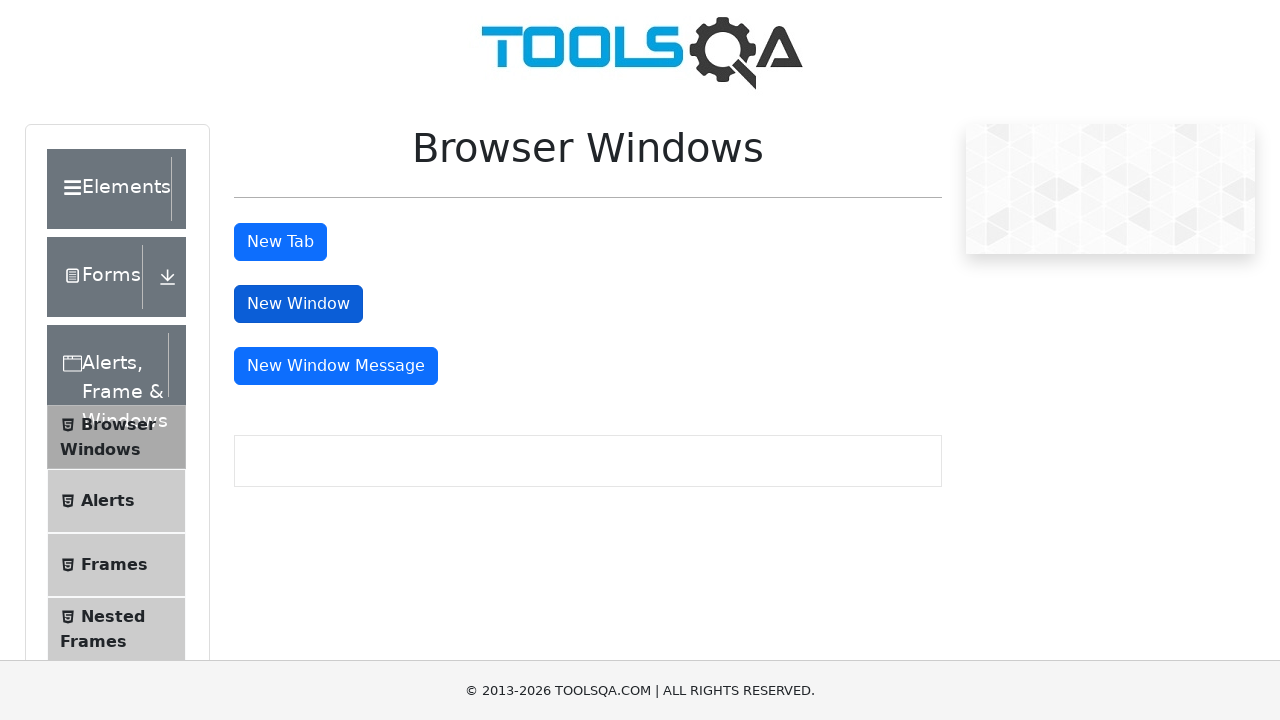

Clicked 'New Window' button - third time at (298, 304) on #windowButton
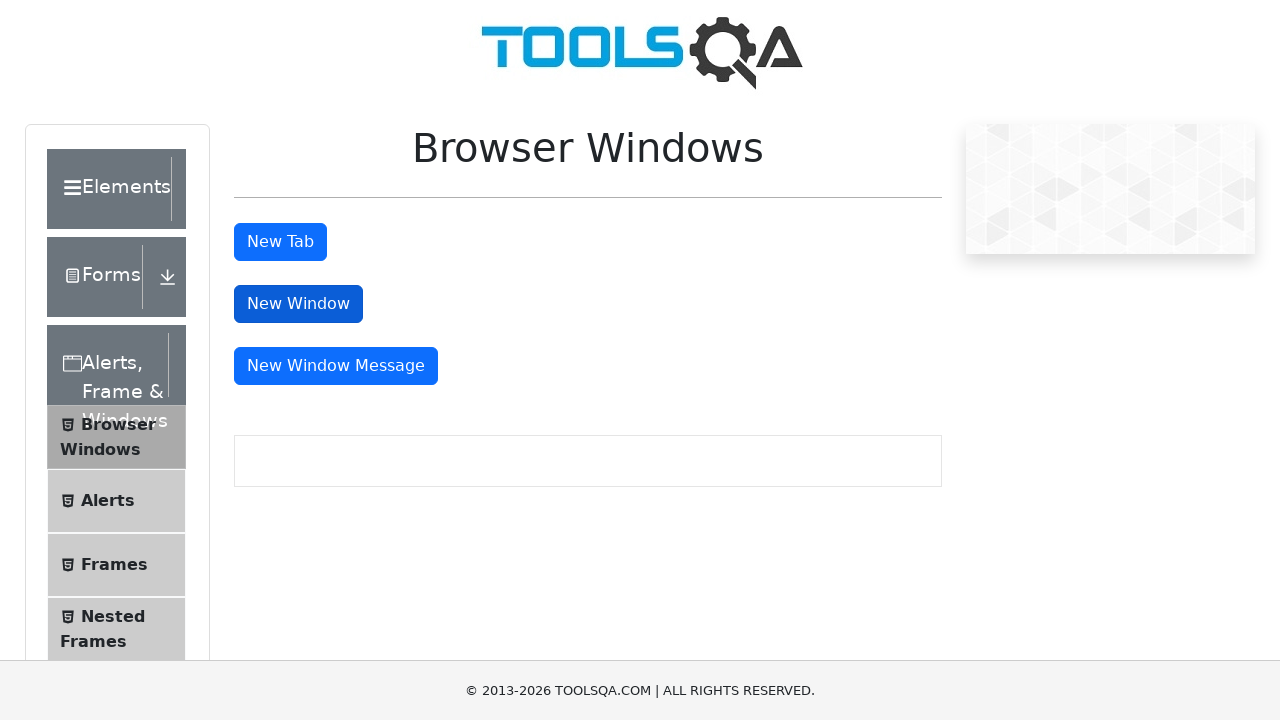

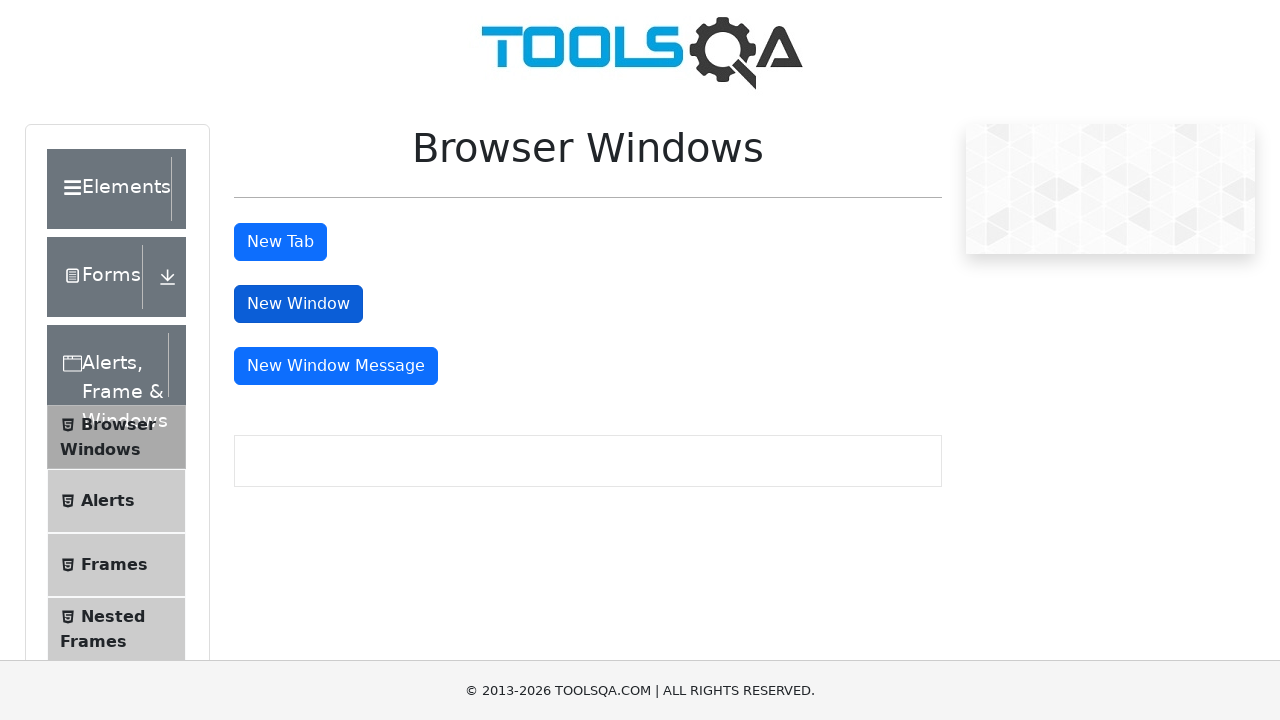